Tests resizing a box without restrictions by dragging the resize handle 500 pixels horizontally and 500 pixels vertically

Starting URL: https://demoqa.com/resizable

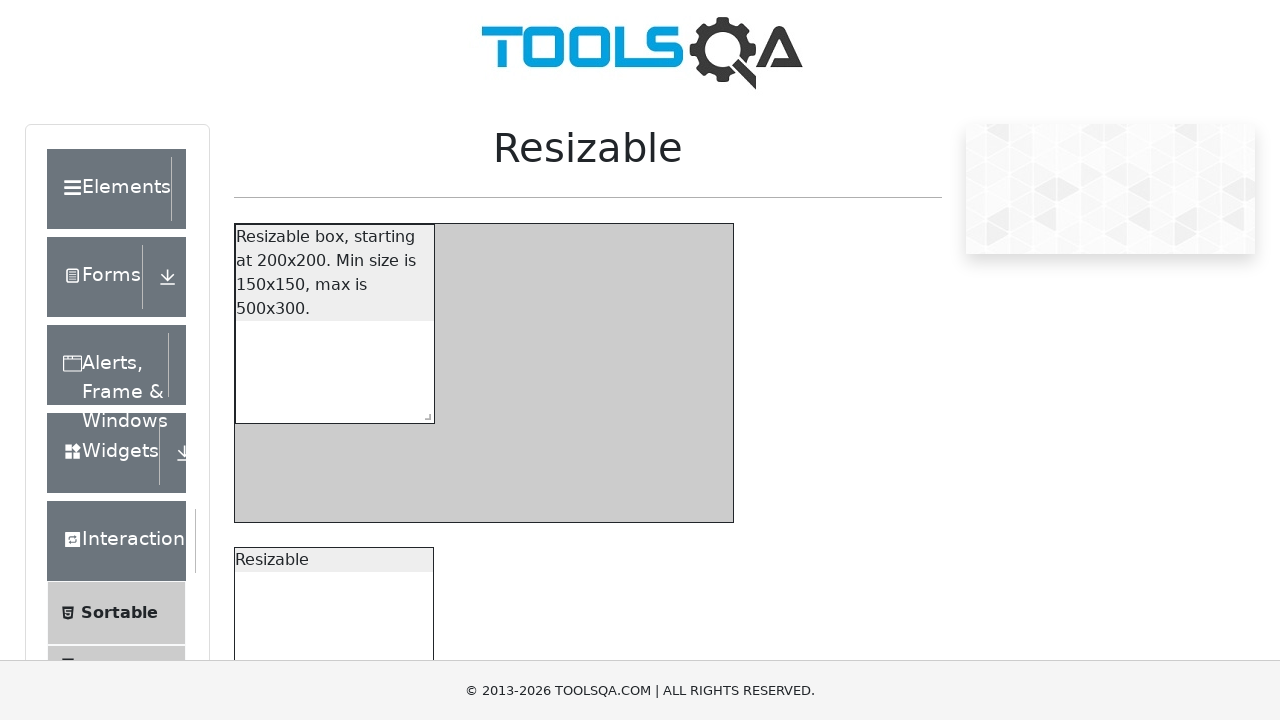

Located the unrestricted resizable box element
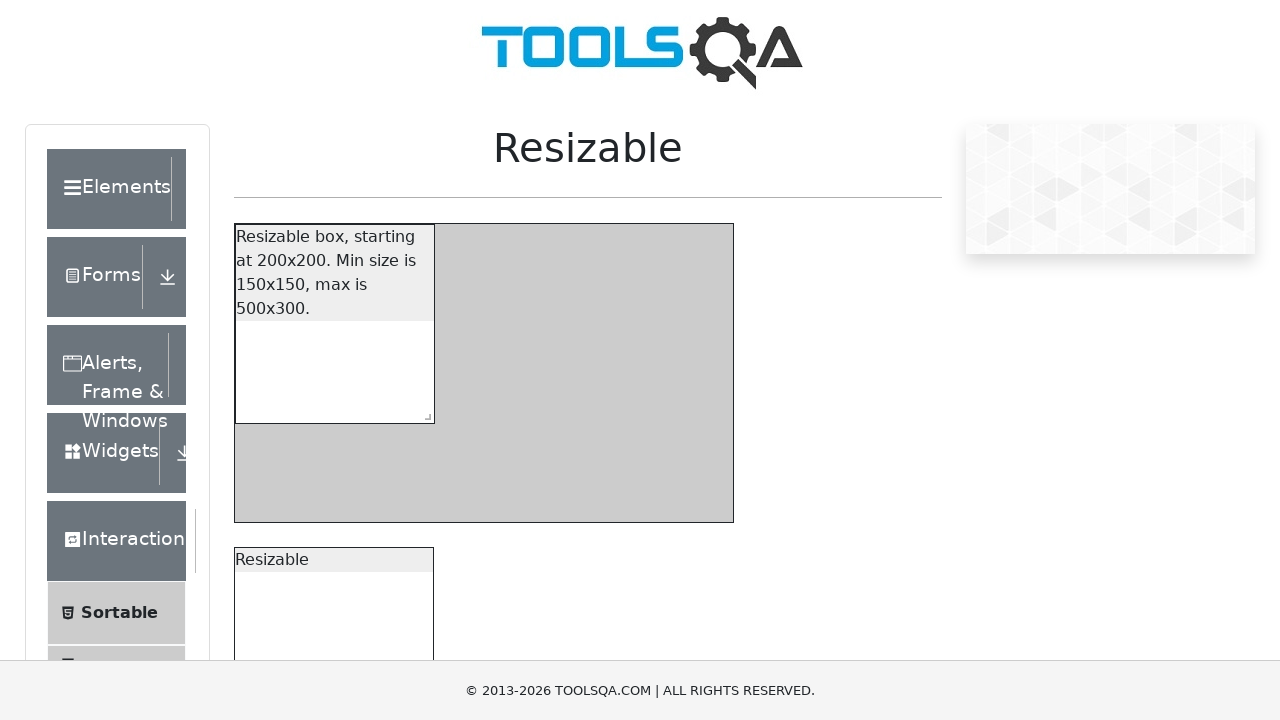

Located the resize handle in the bottom-right corner
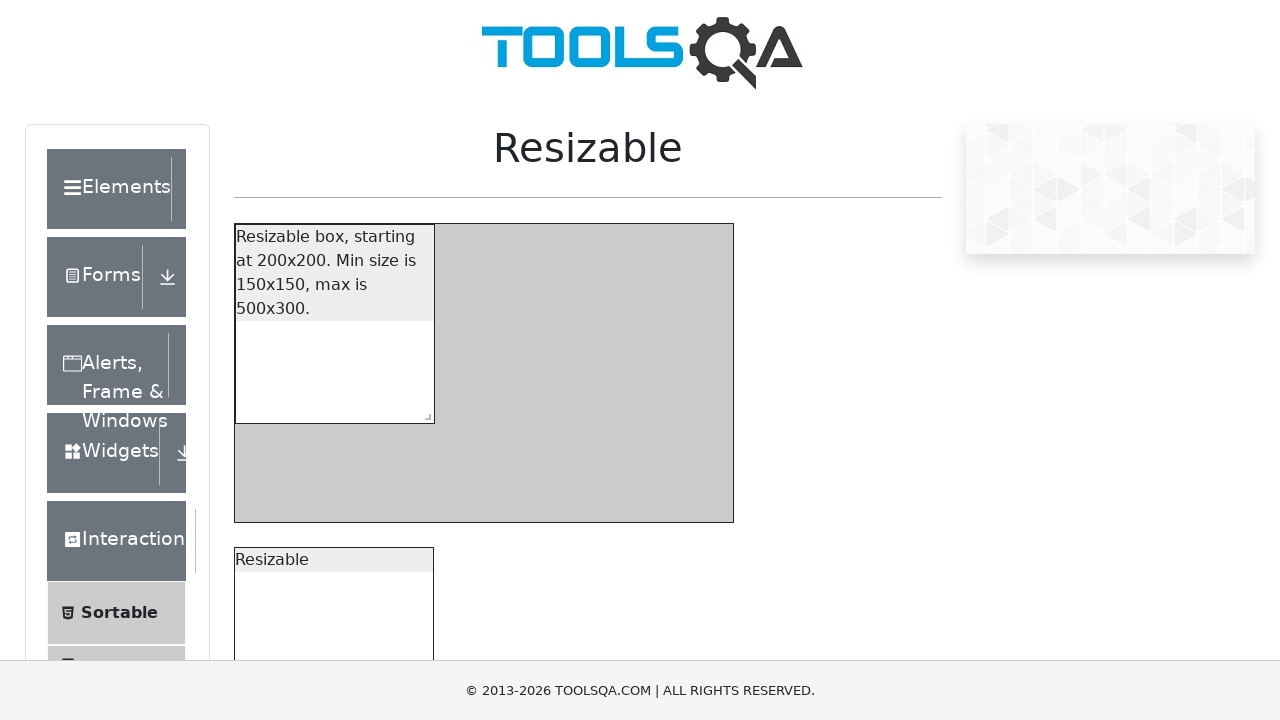

Retrieved bounding box coordinates of the resize handle
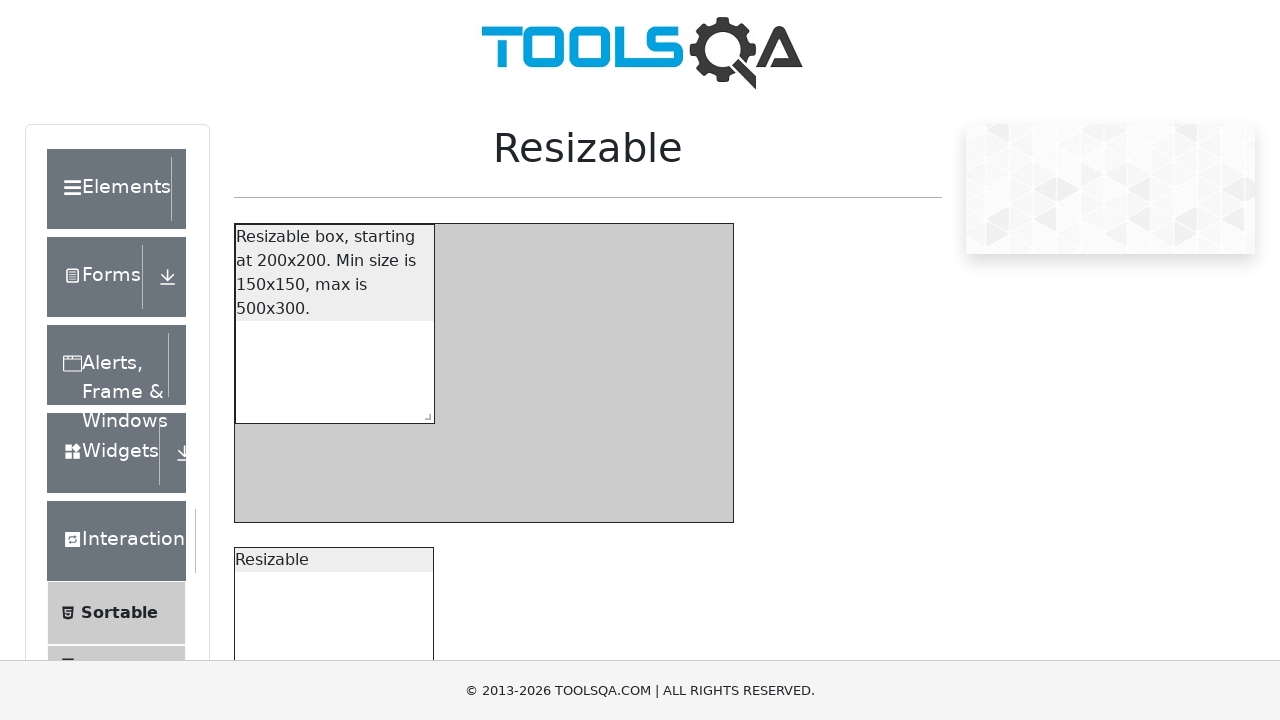

Moved mouse to the resize handle position at (423, 736)
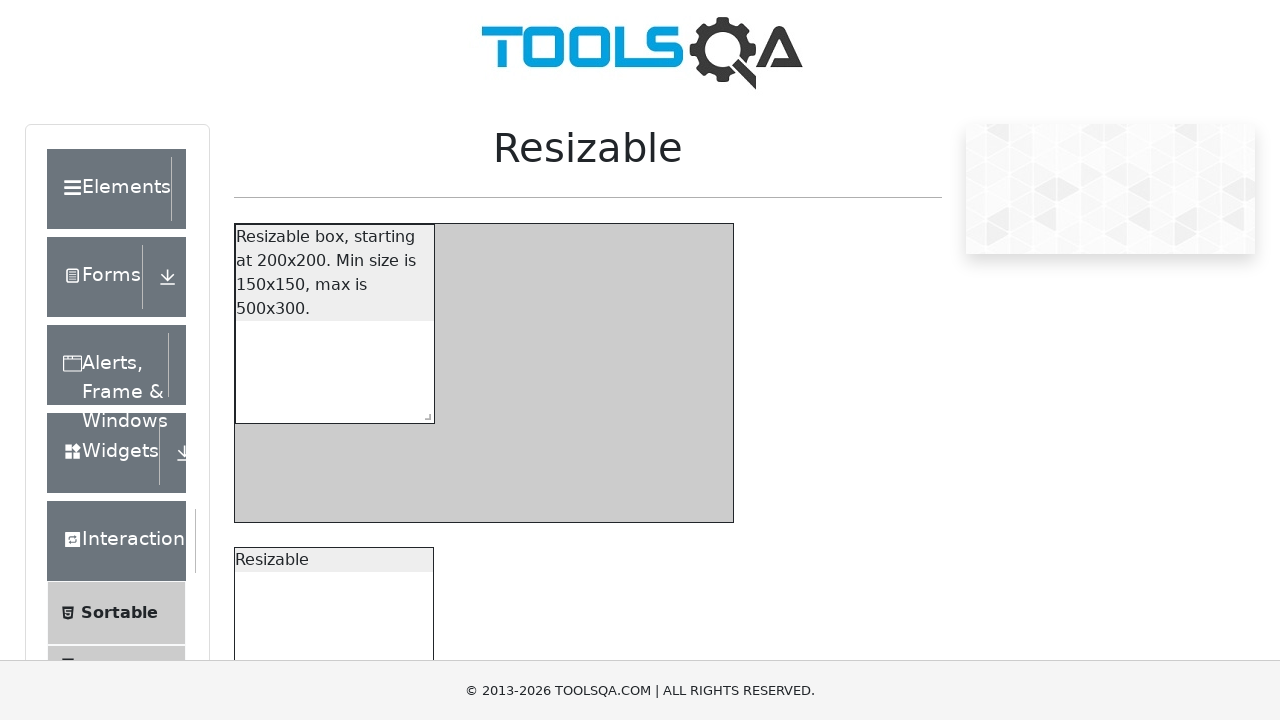

Pressed down mouse button on the resize handle at (423, 736)
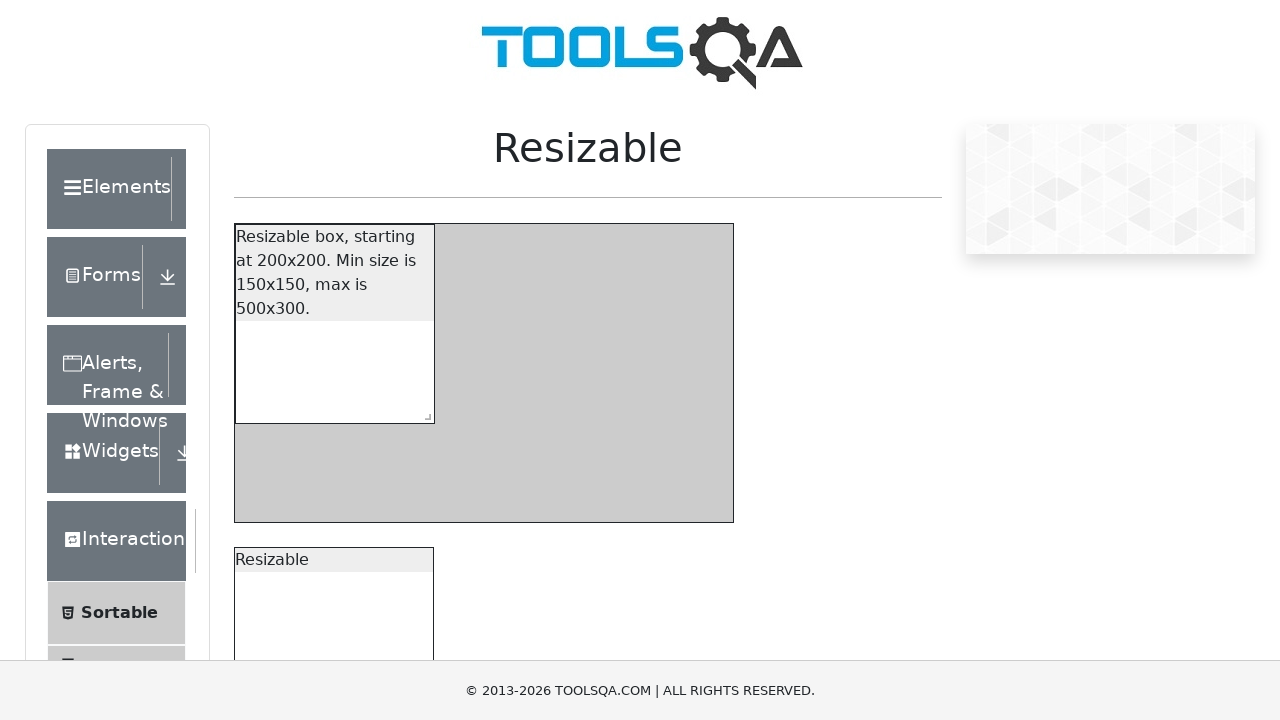

Dragged resize handle 500 pixels horizontally and 500 pixels vertically at (923, 1236)
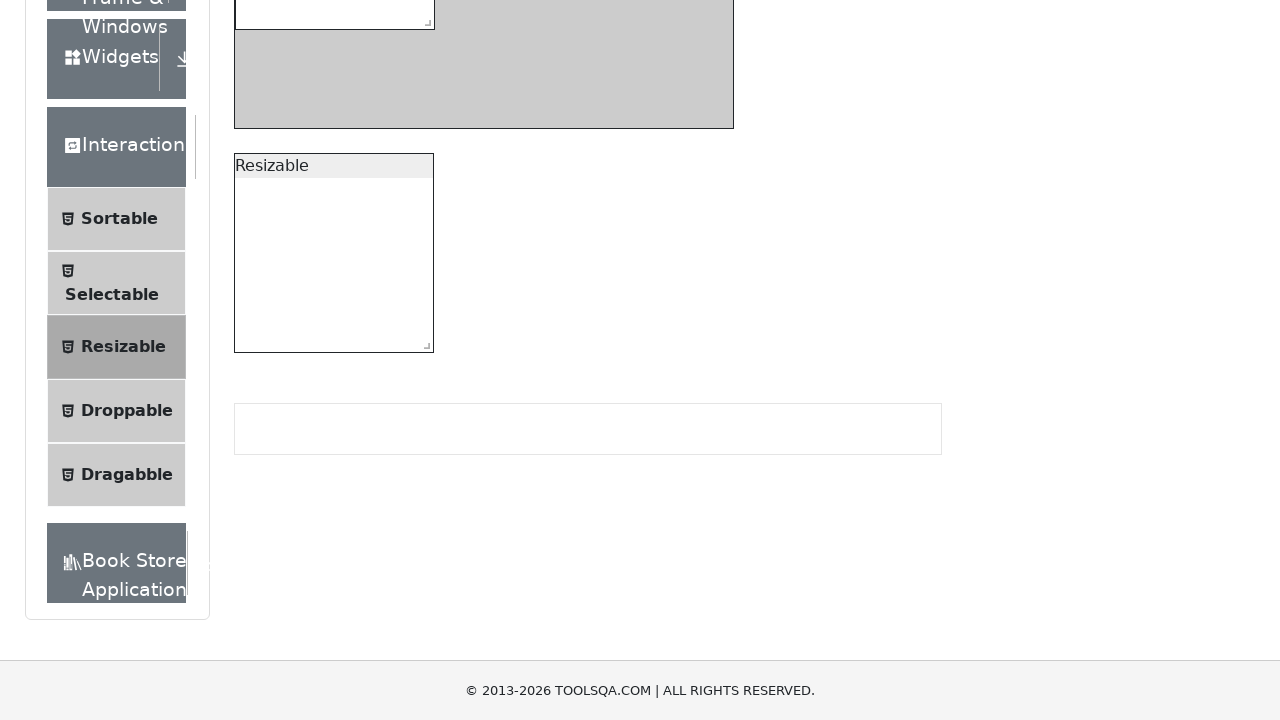

Released mouse button to complete the resize at (923, 1236)
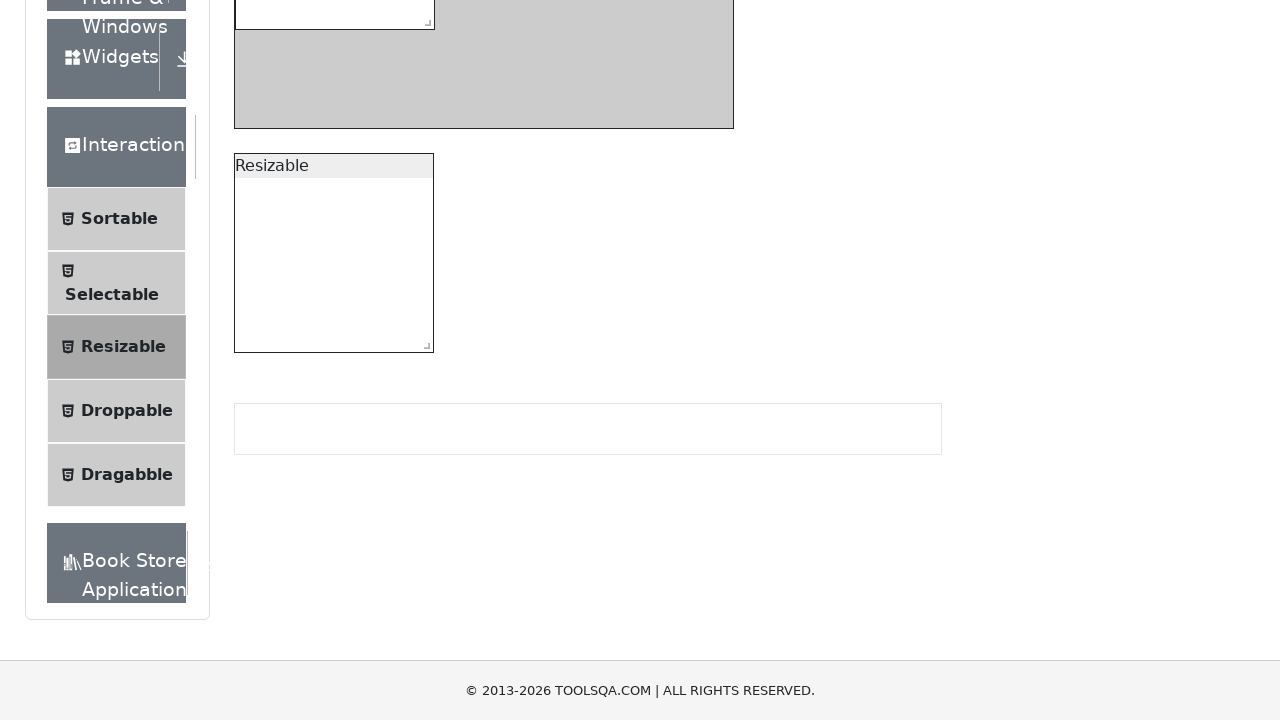

Waited 500ms for the resize animation to complete
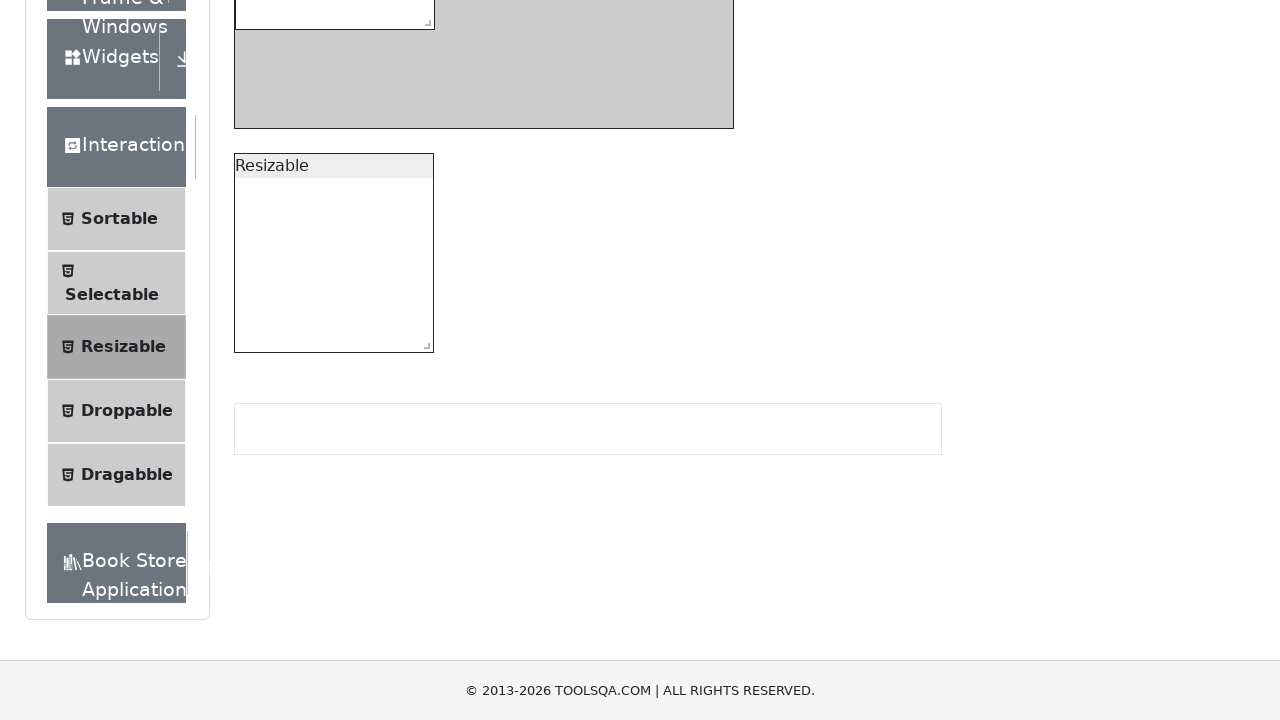

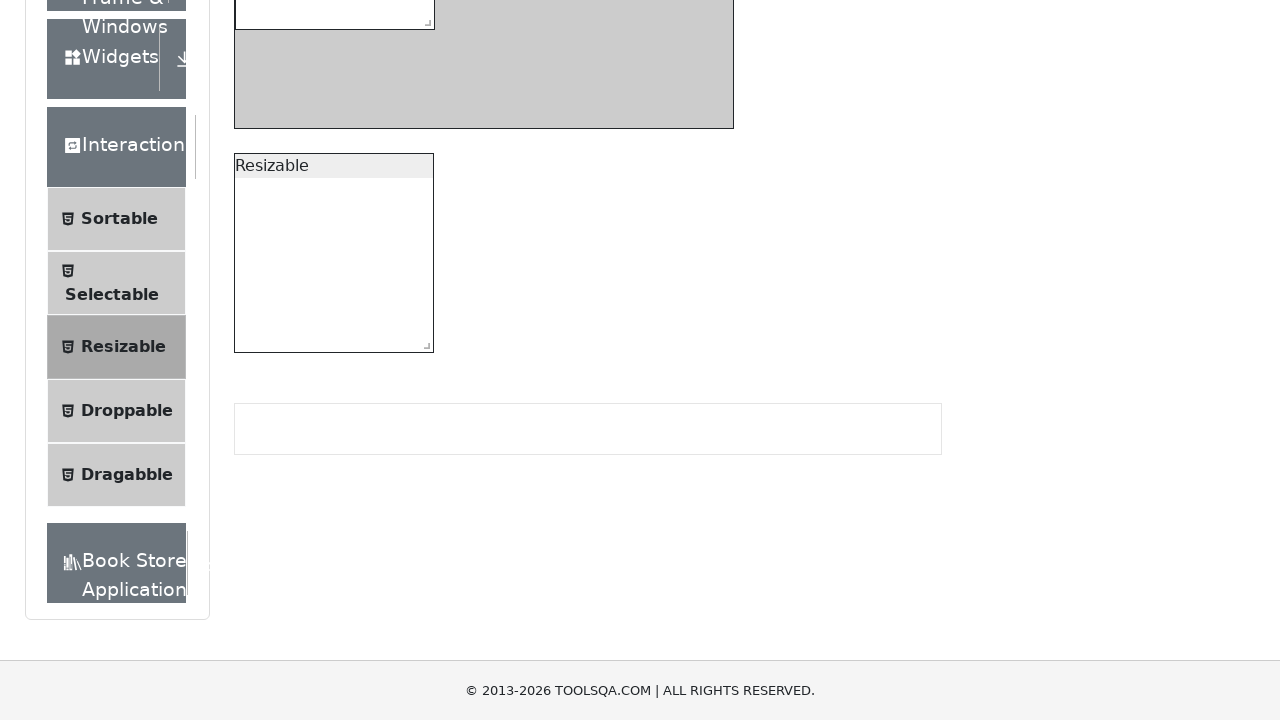